Tests form filling on a Syntax Projects demo page by entering values into various input fields using different selector strategies

Starting URL: https://syntaxprojects.com/Xpath.php

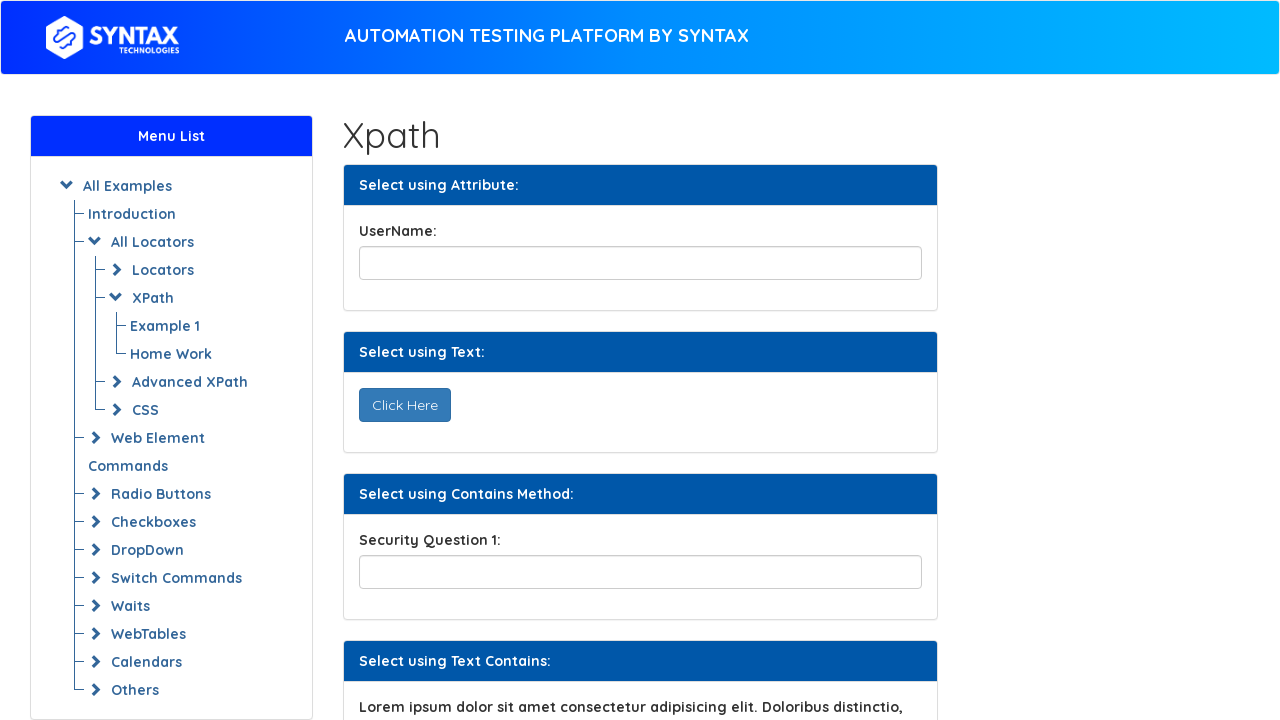

Filled API settings field with '123.456.567' using XPath starts-with selector on //input[starts-with(@id,'apiSettings')]
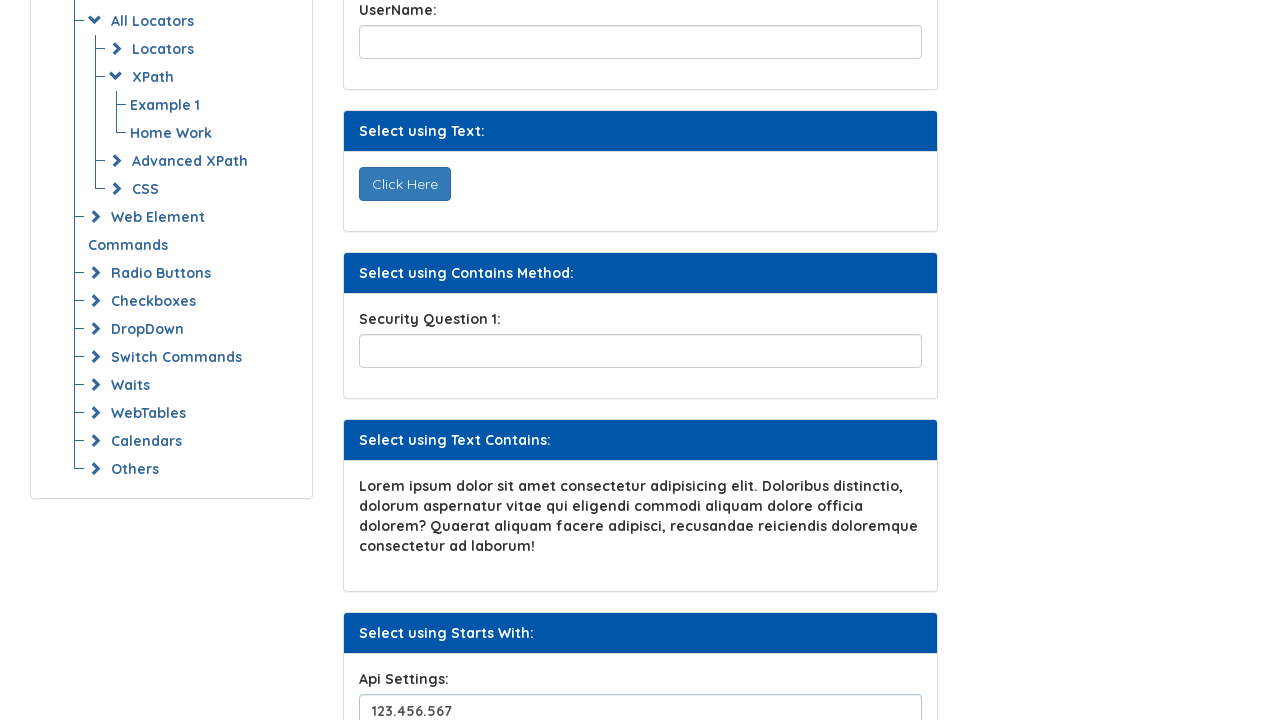

Filled form control field with '123.145.567' using CSS selector on input.form-control
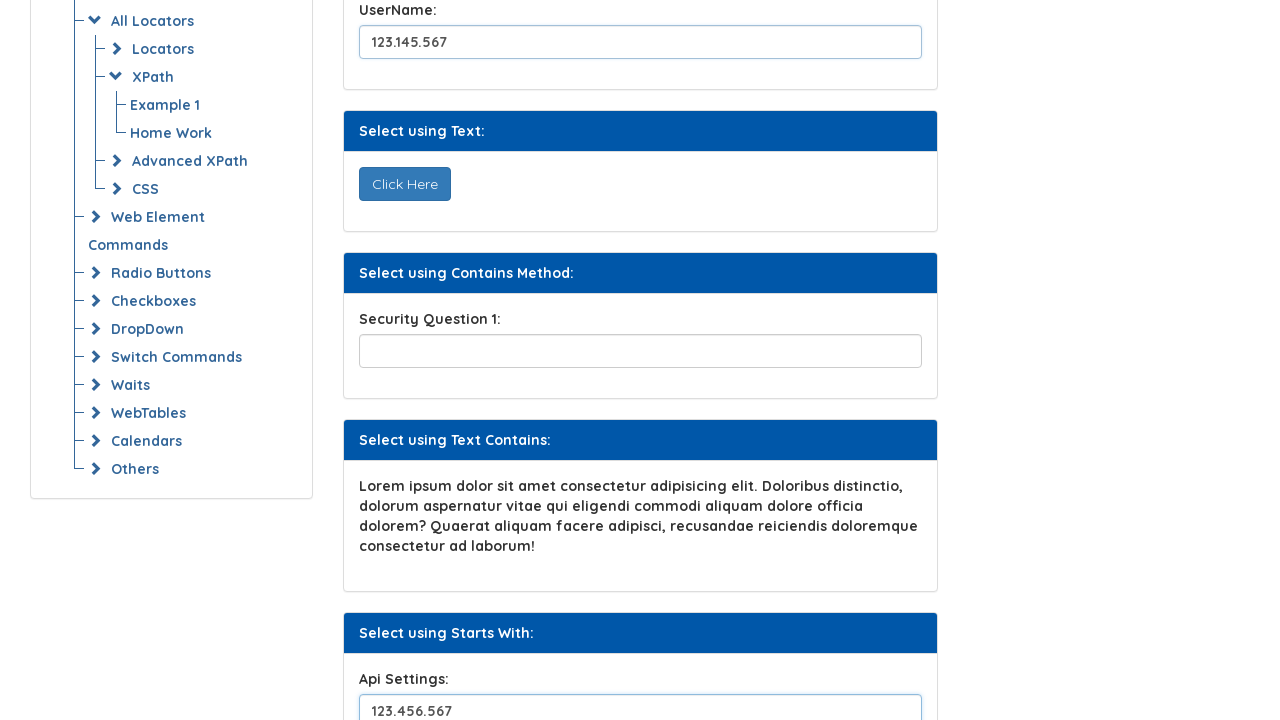

Filled email field with 'abc.gmail.com' using indexed XPath selector on (//input[@class='form-control backup'])[2]
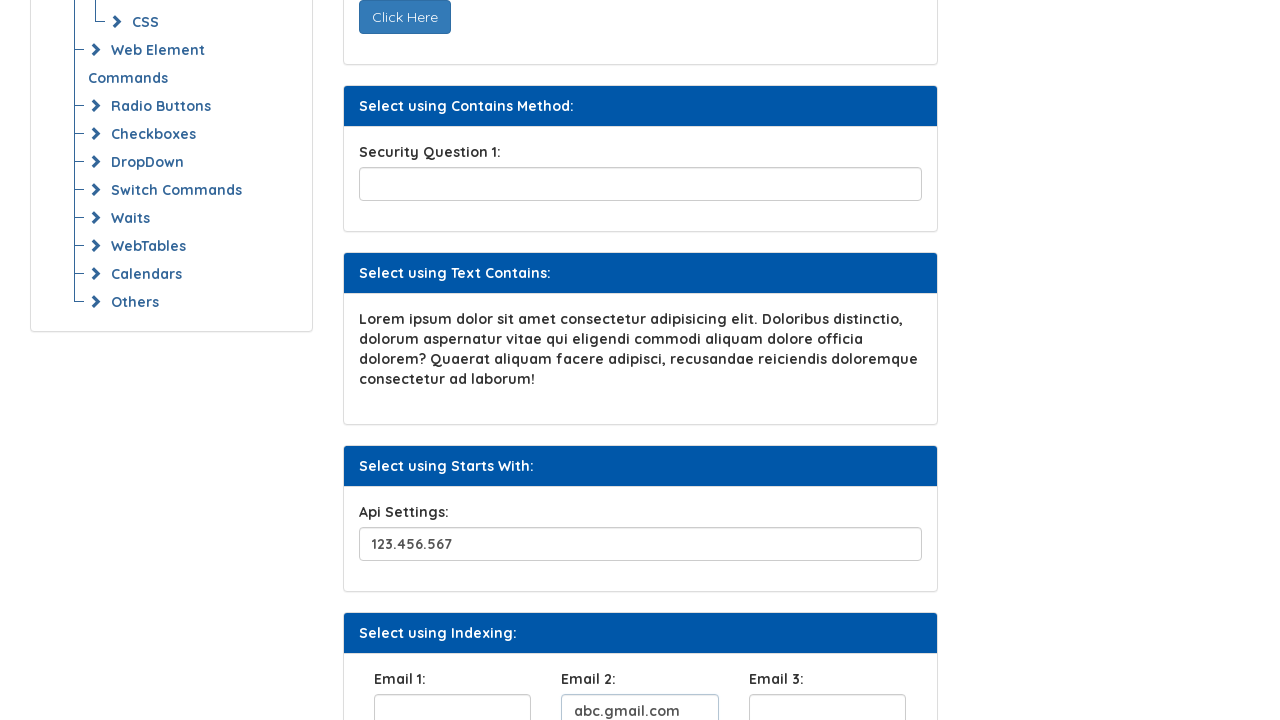

Filled custom field with 'abcdef' using compound XPath selector on //input[@data-detail='two' and @name='customField']
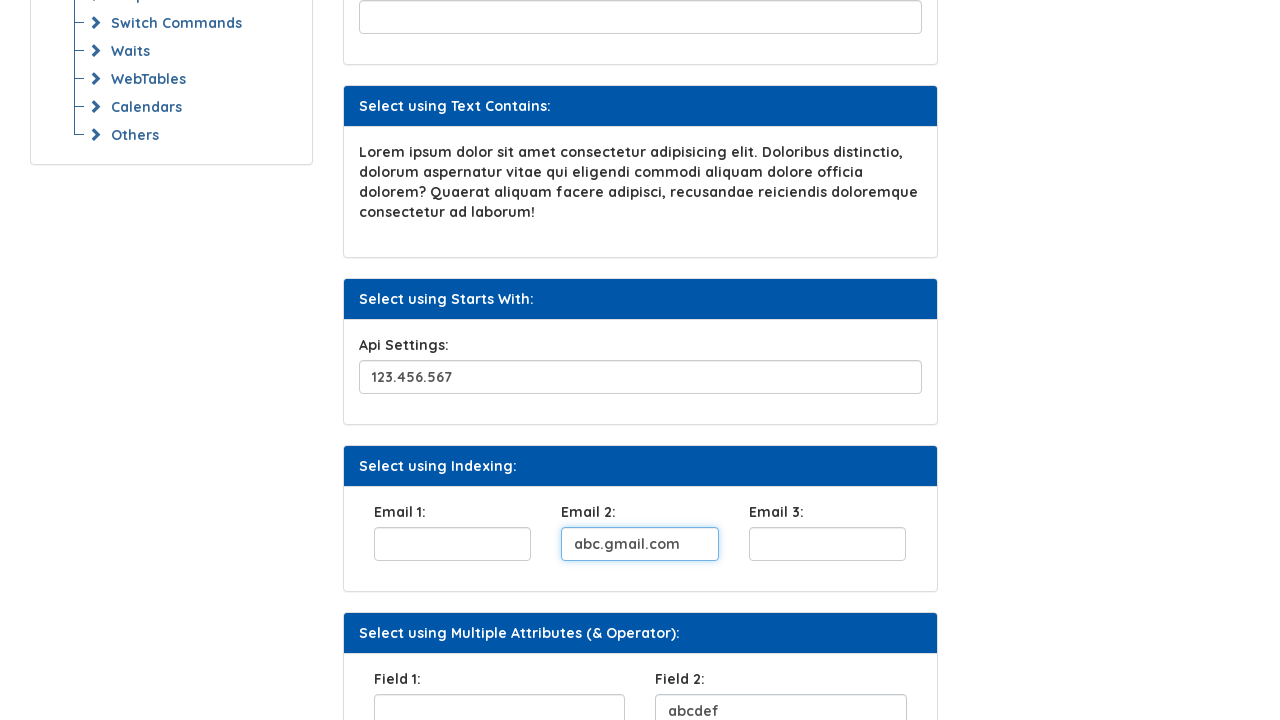

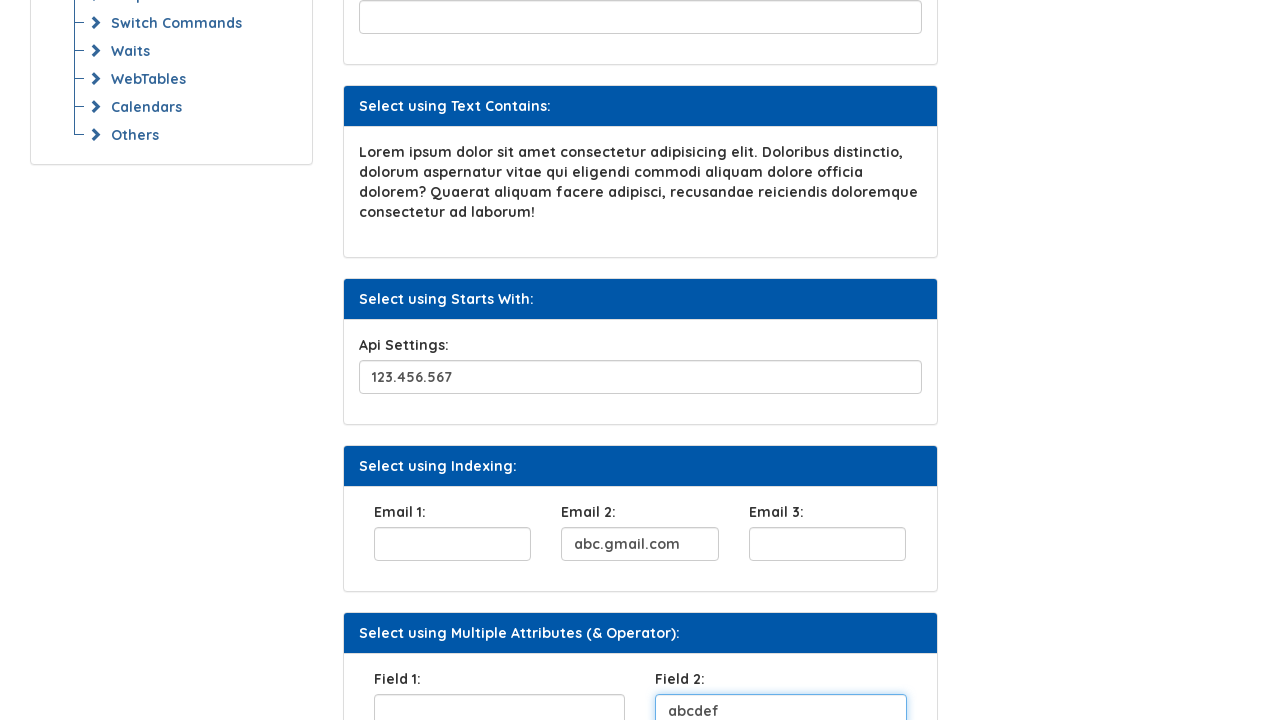